Clicks on the practice navigation link and retrieves the page title

Starting URL: https://learn.letskodeit.com/

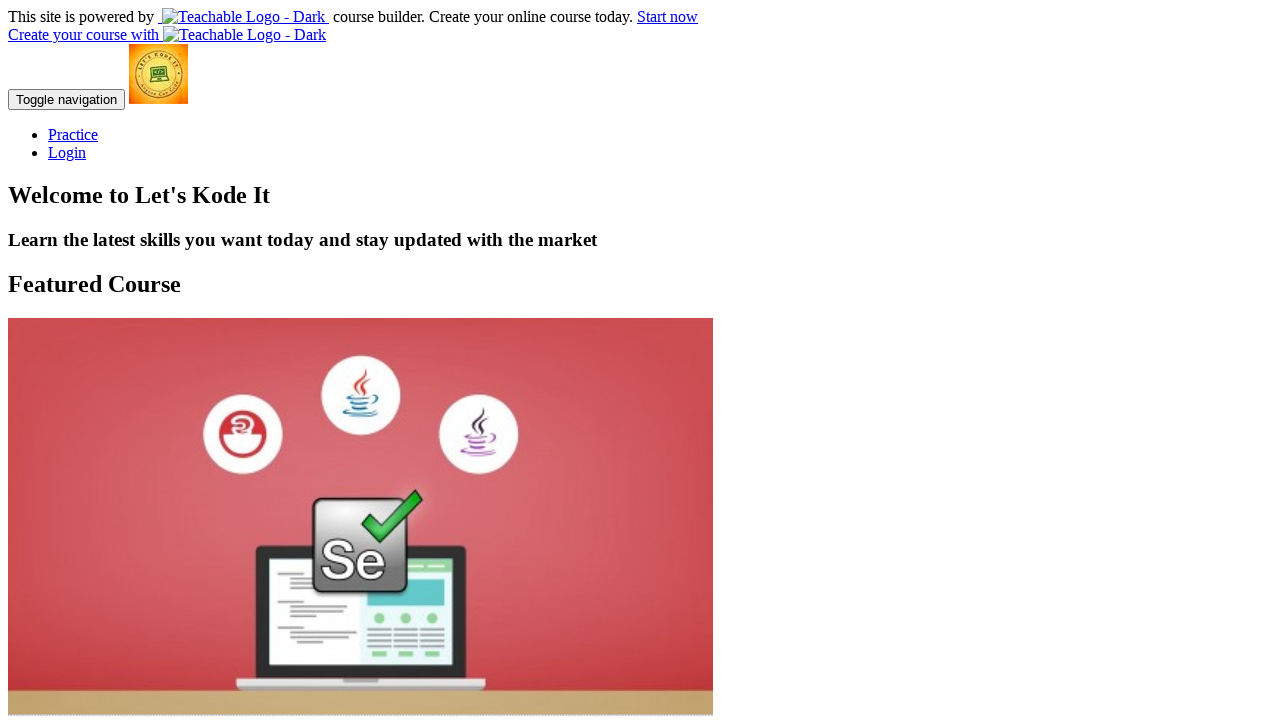

Clicked on practice navigation link at (73, 134) on xpath=//*[@id='navbar']/div/div/div/ul/li[1]/a
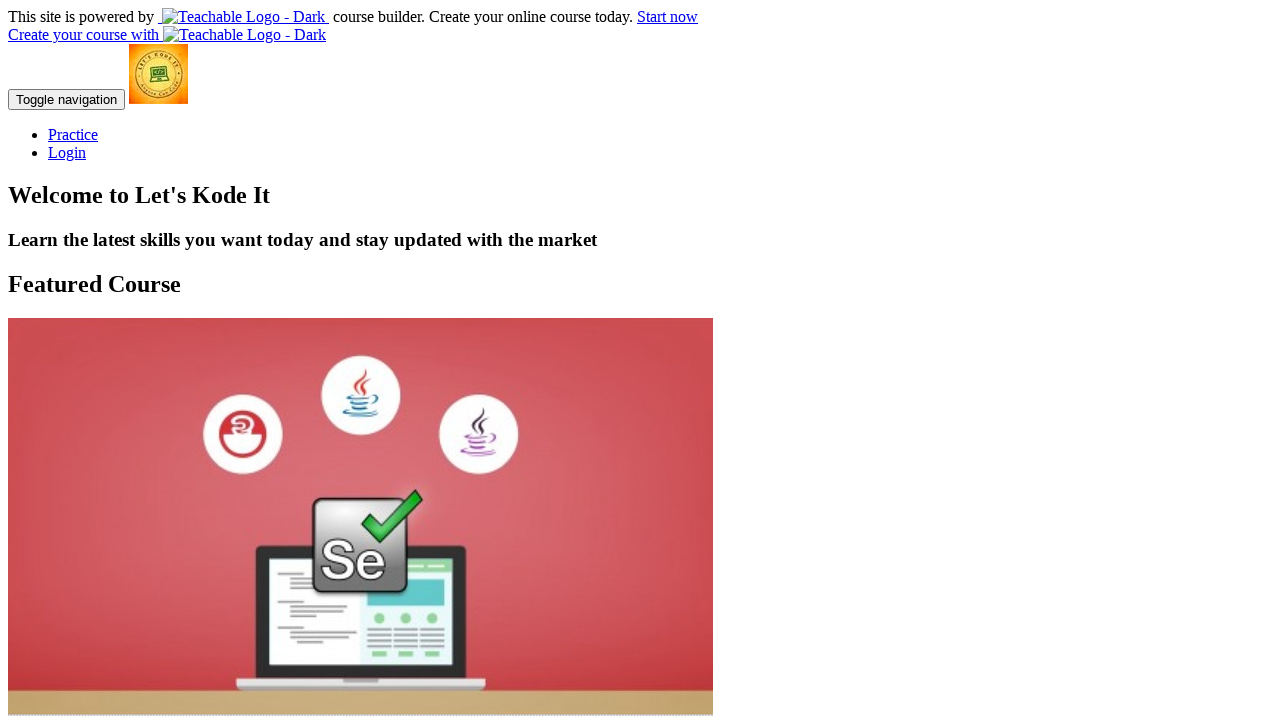

Retrieved page title: Home | Let's Kode It
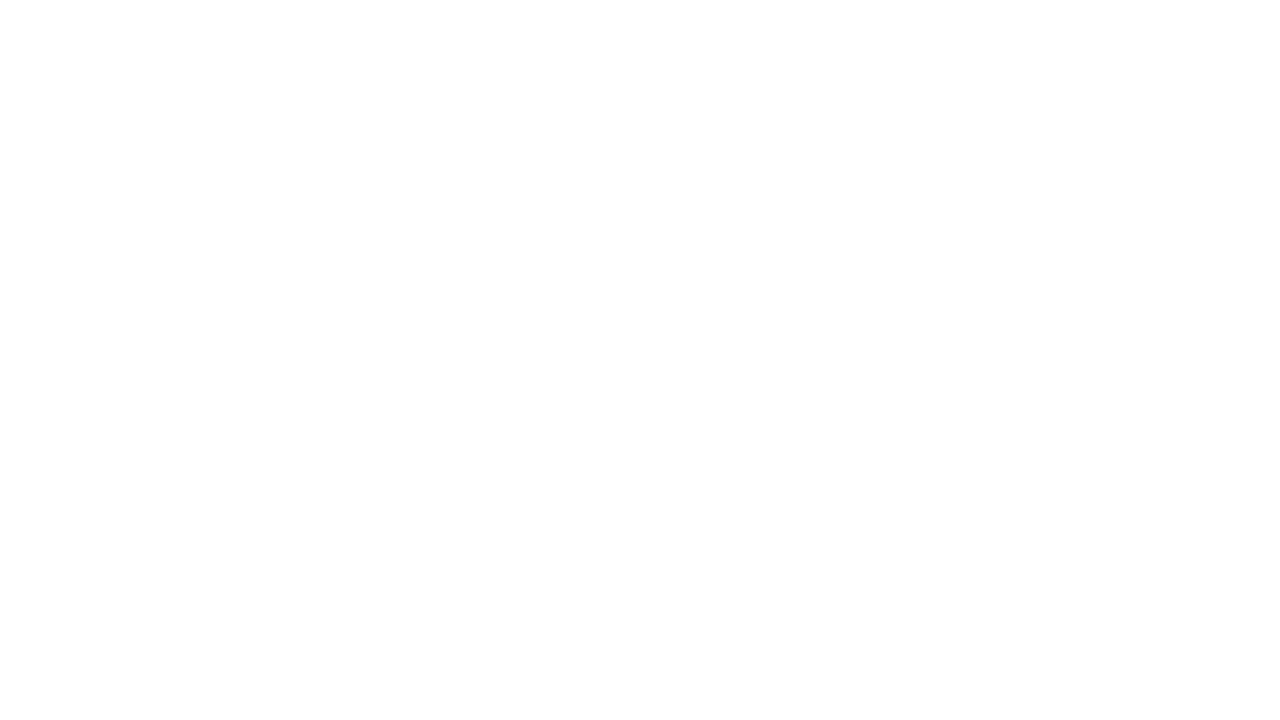

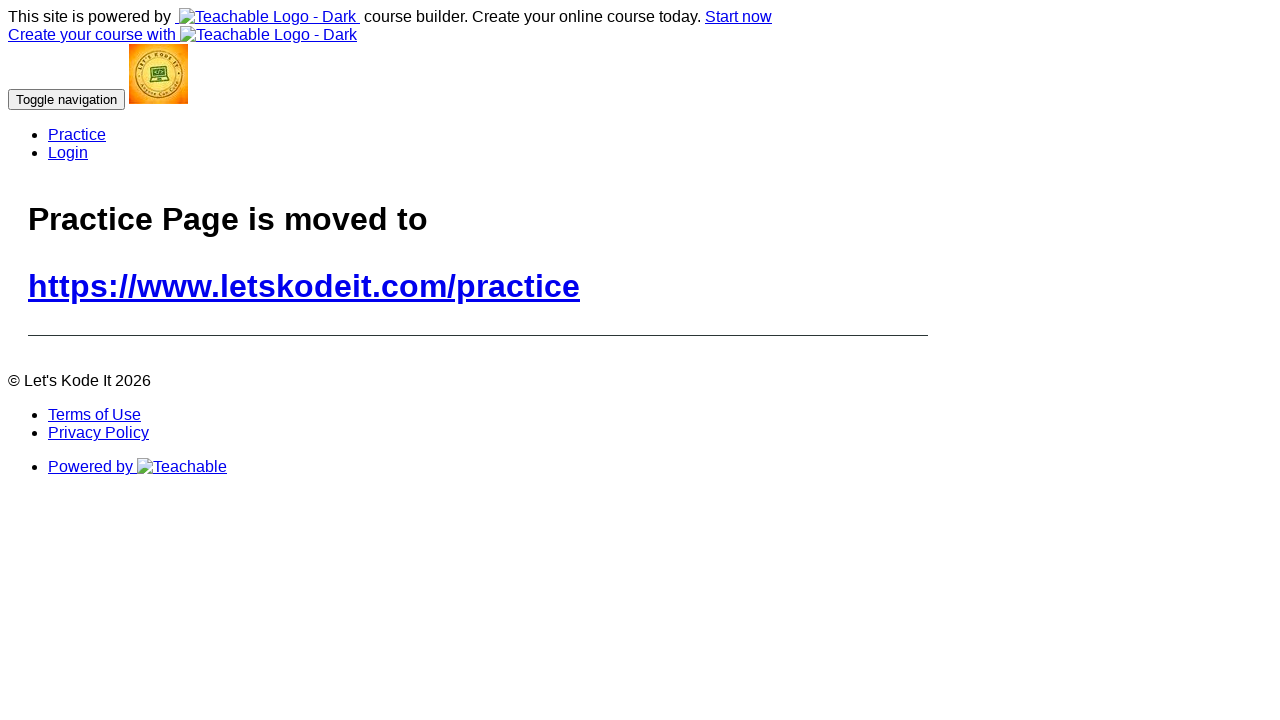